Tests link counting functionality on a practice page by identifying links in the footer section and first column, then opens multiple links in new tabs using keyboard shortcuts and verifies by switching through tabs.

Starting URL: http://www.qaclickacademy.com/practice.php

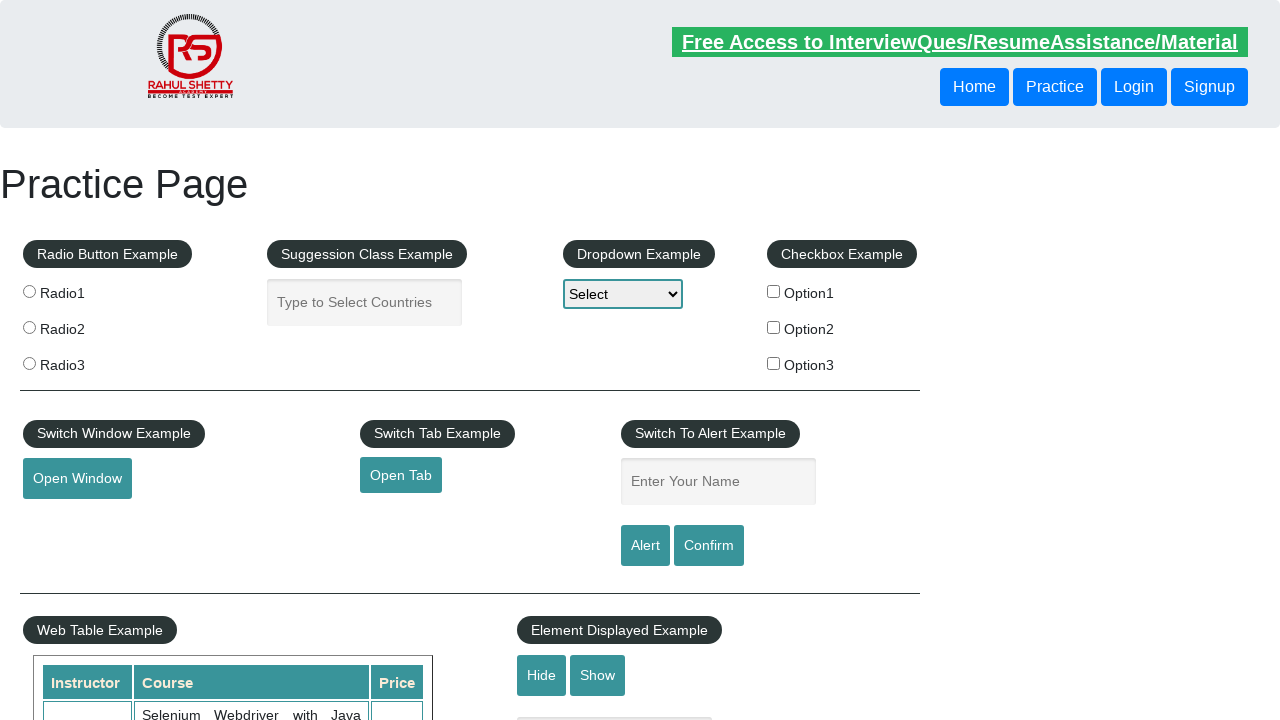

Footer section (#gf-BIG) loaded
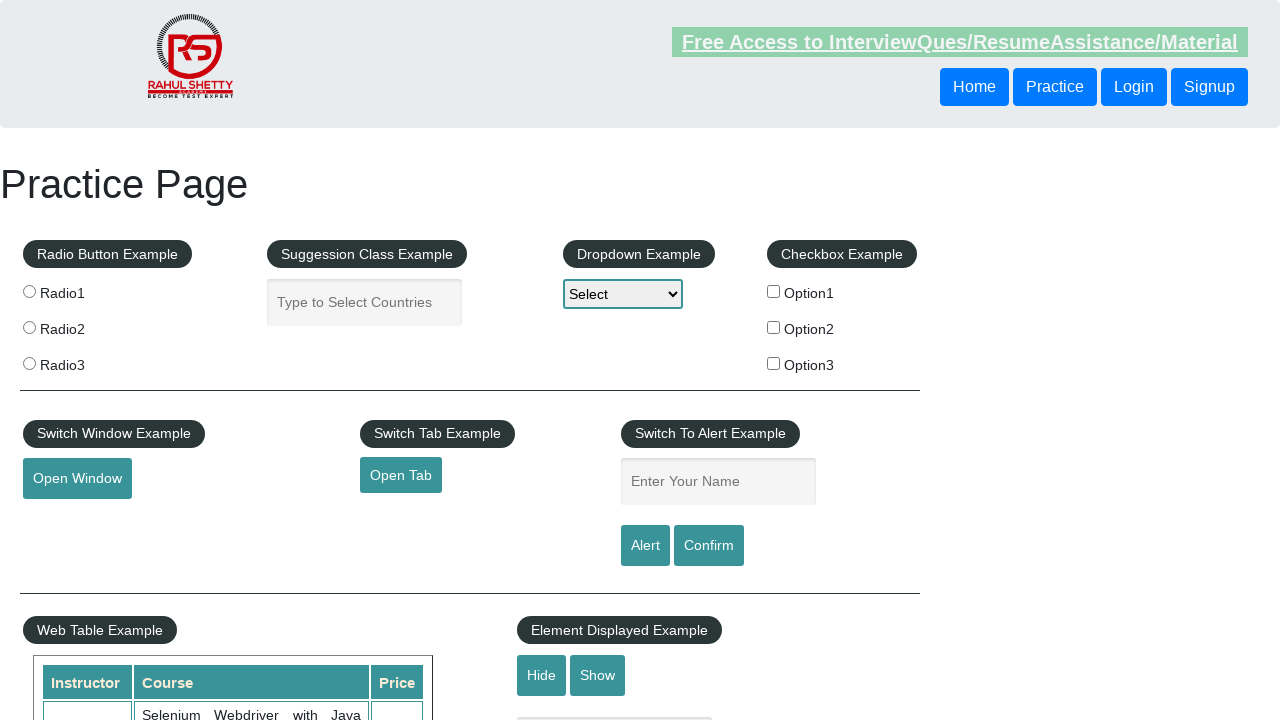

Located first column in footer section
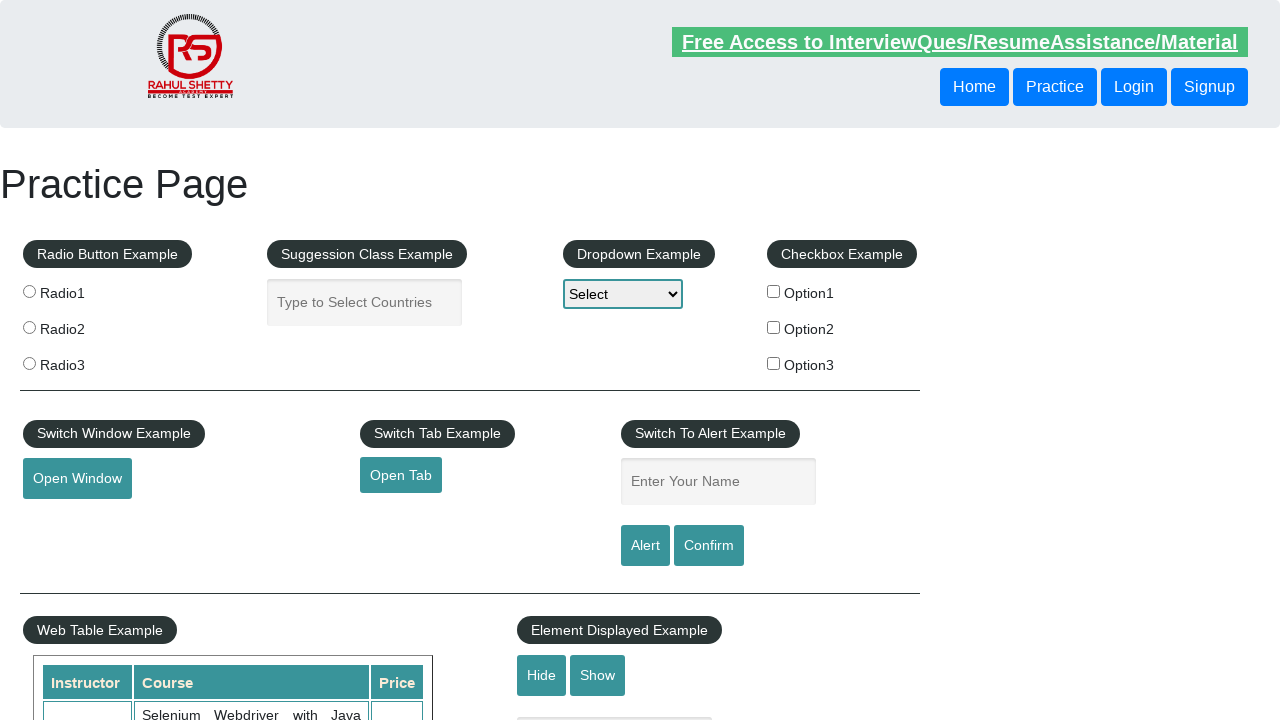

Found 5 links in first column
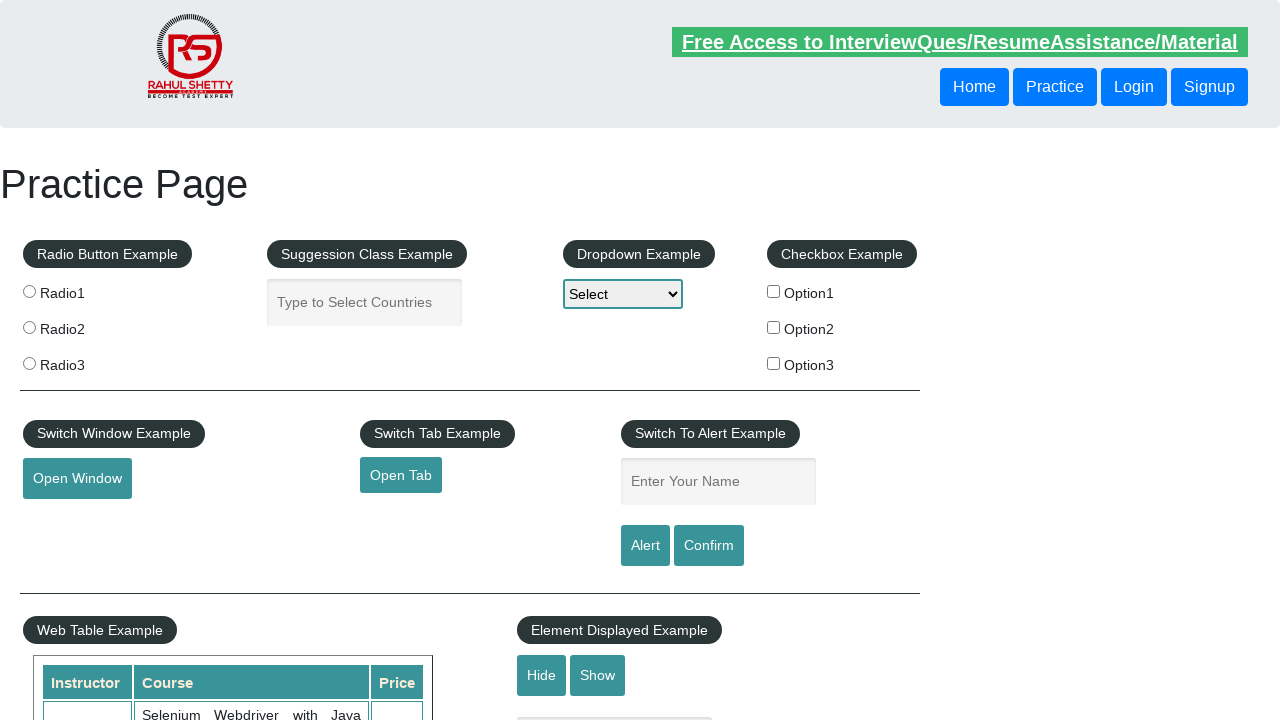

Opened link 1 in new tab using Ctrl+Click at (68, 520) on xpath=//div[@id='gf-BIG']/table/tbody/tr/td[1] >> a >> nth=1
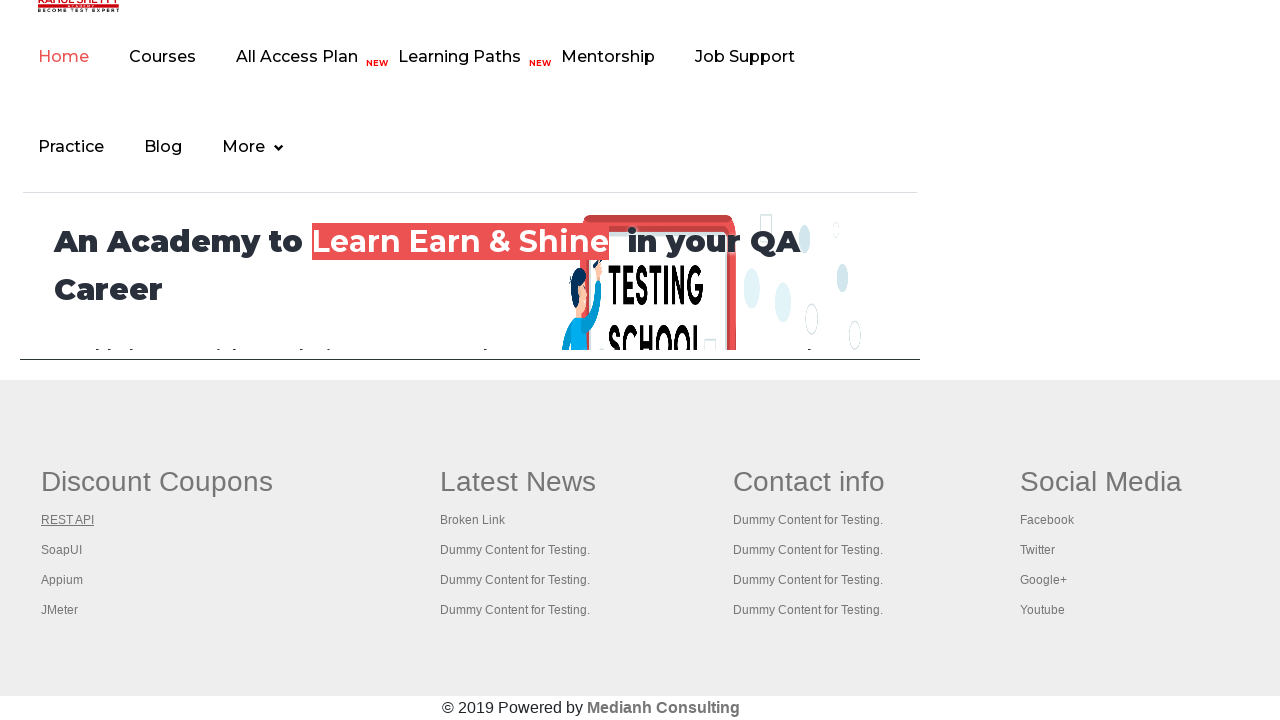

Opened link 2 in new tab using Ctrl+Click at (62, 550) on xpath=//div[@id='gf-BIG']/table/tbody/tr/td[1] >> a >> nth=2
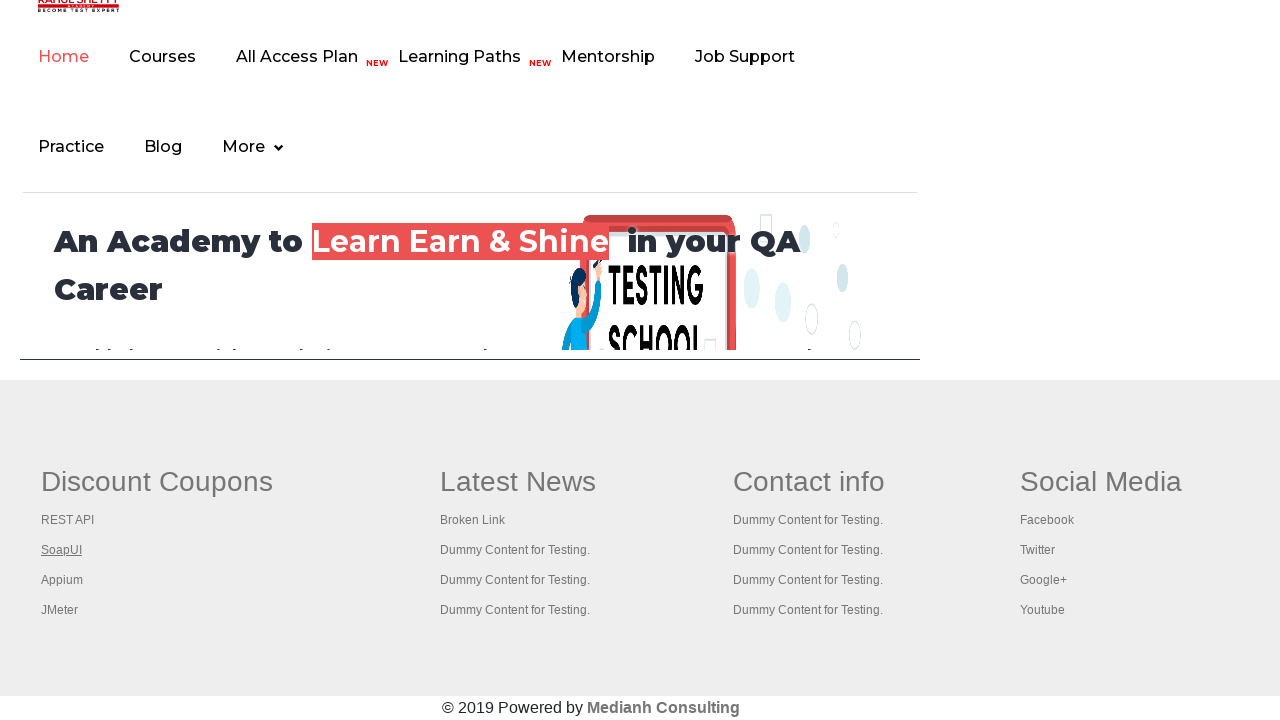

Opened link 3 in new tab using Ctrl+Click at (62, 580) on xpath=//div[@id='gf-BIG']/table/tbody/tr/td[1] >> a >> nth=3
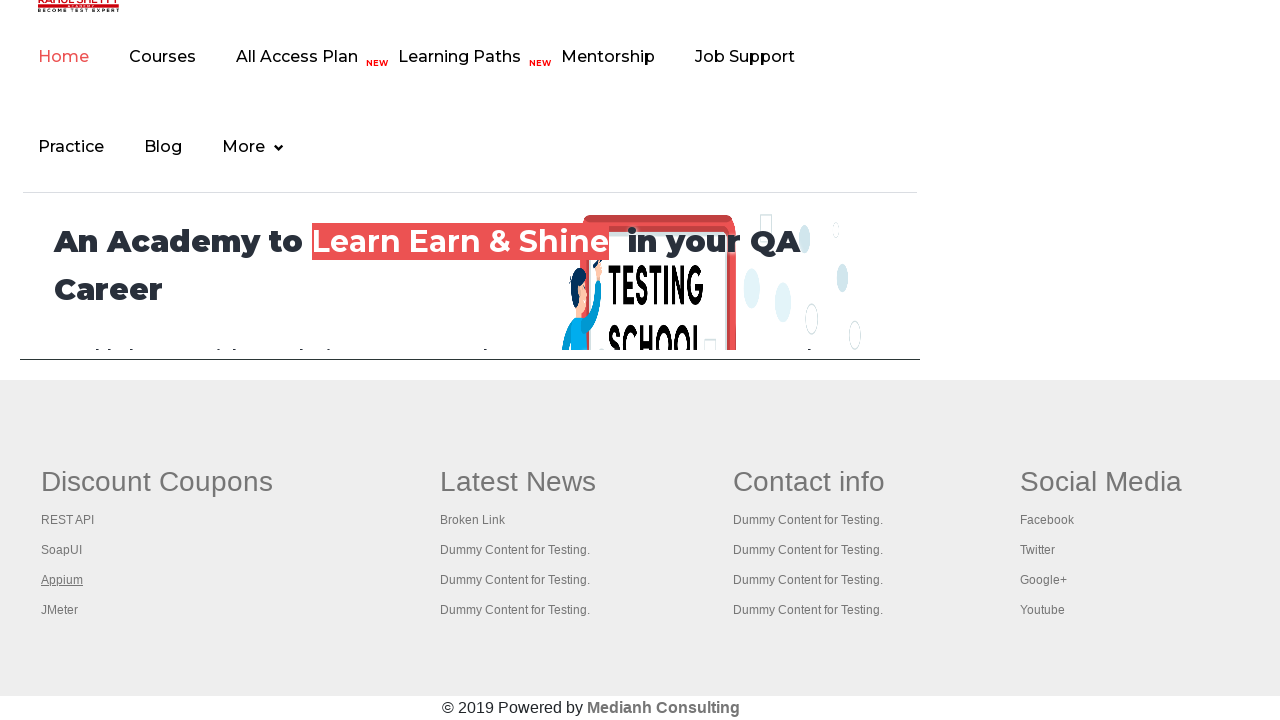

Opened link 4 in new tab using Ctrl+Click at (60, 610) on xpath=//div[@id='gf-BIG']/table/tbody/tr/td[1] >> a >> nth=4
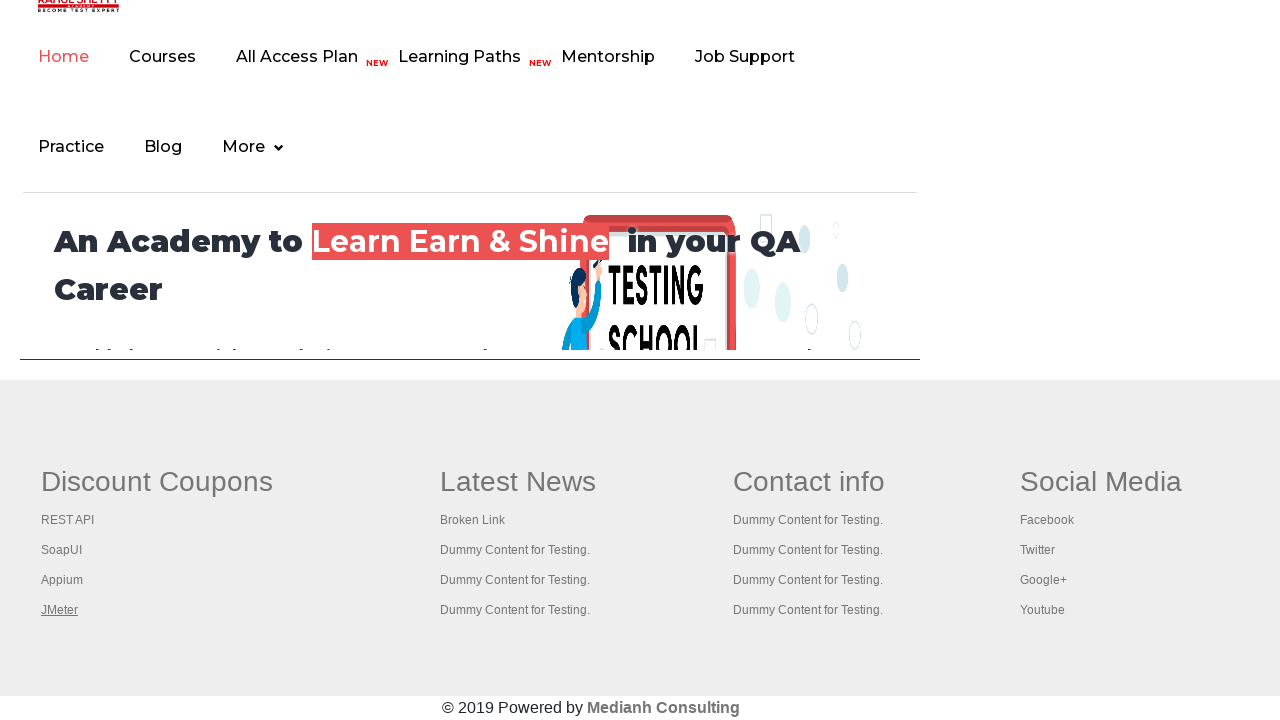

Retrieved 5 pages/tabs from context
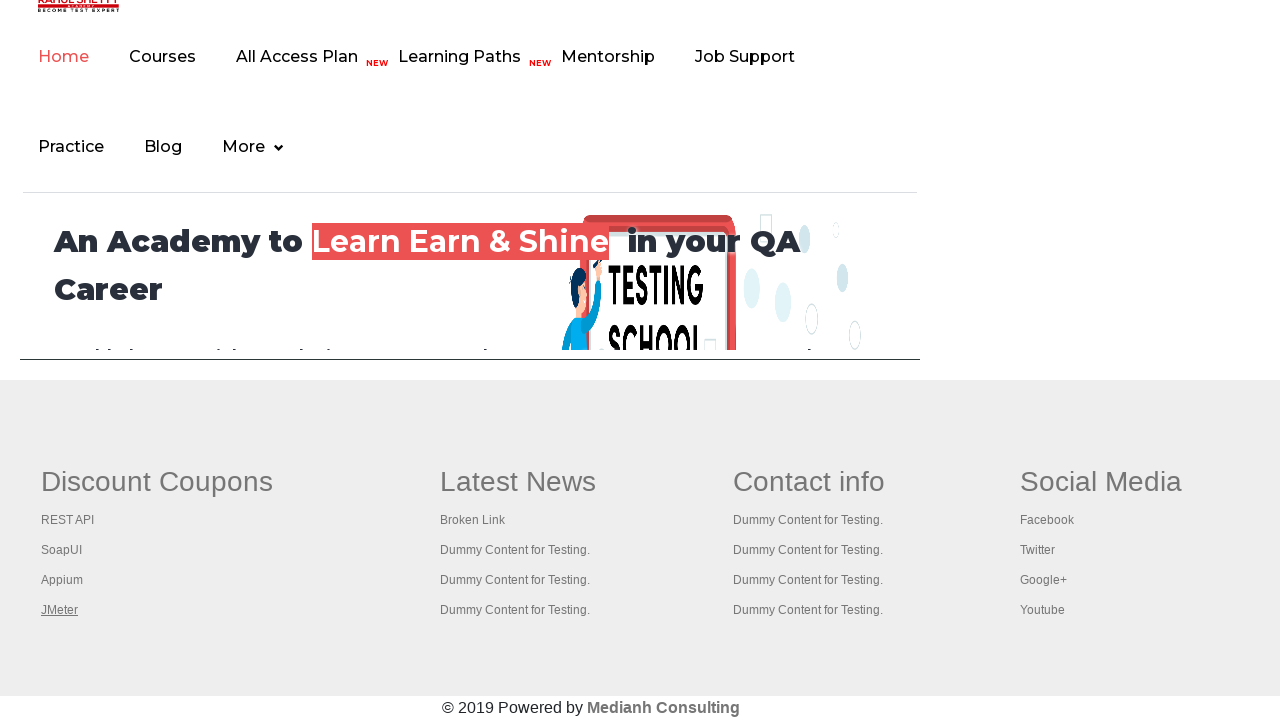

Switched to tab with URL: https://rahulshettyacademy.com/AutomationPractice/
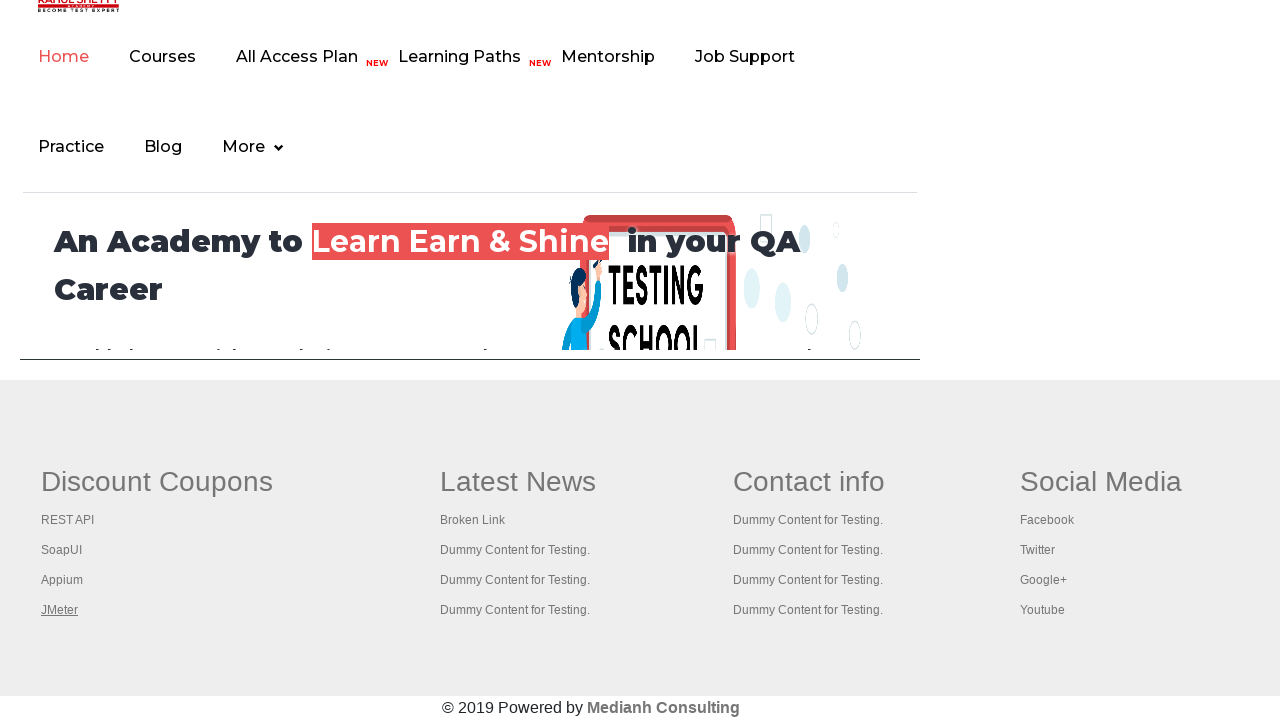

Page loaded with title: Practice Page
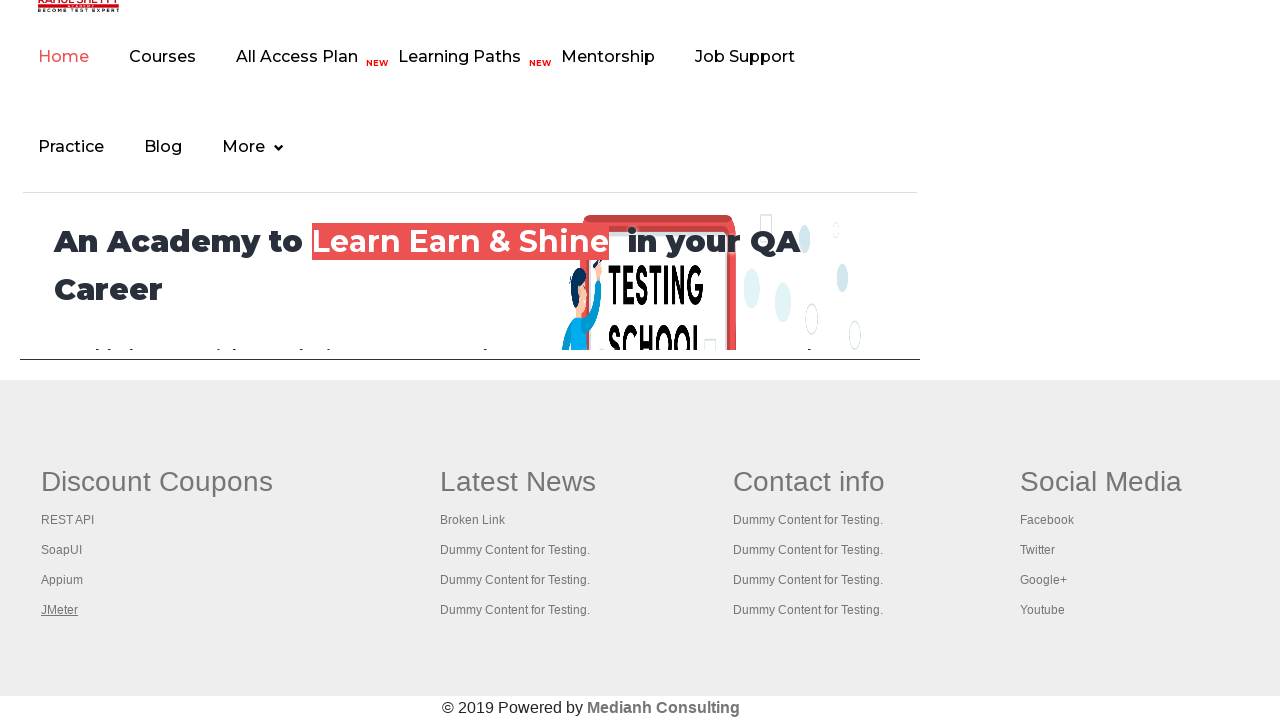

Switched to tab with URL: https://www.restapitutorial.com/
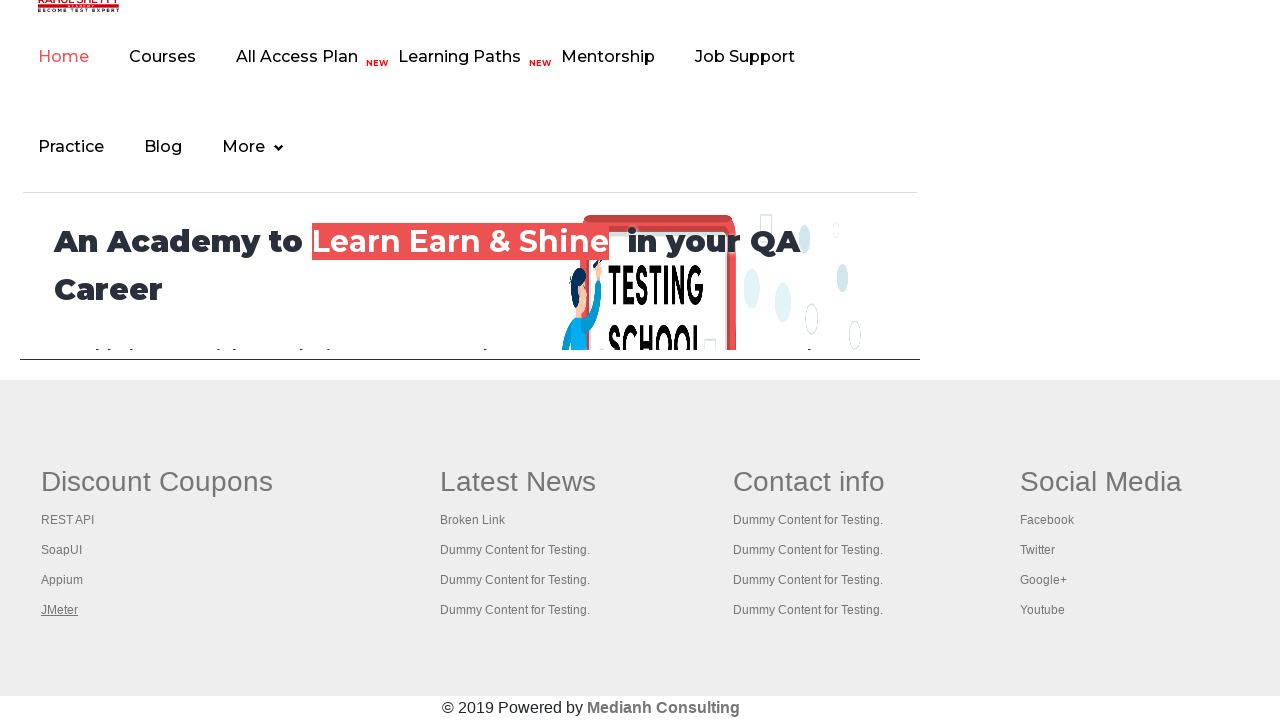

Page loaded with title: REST API Tutorial
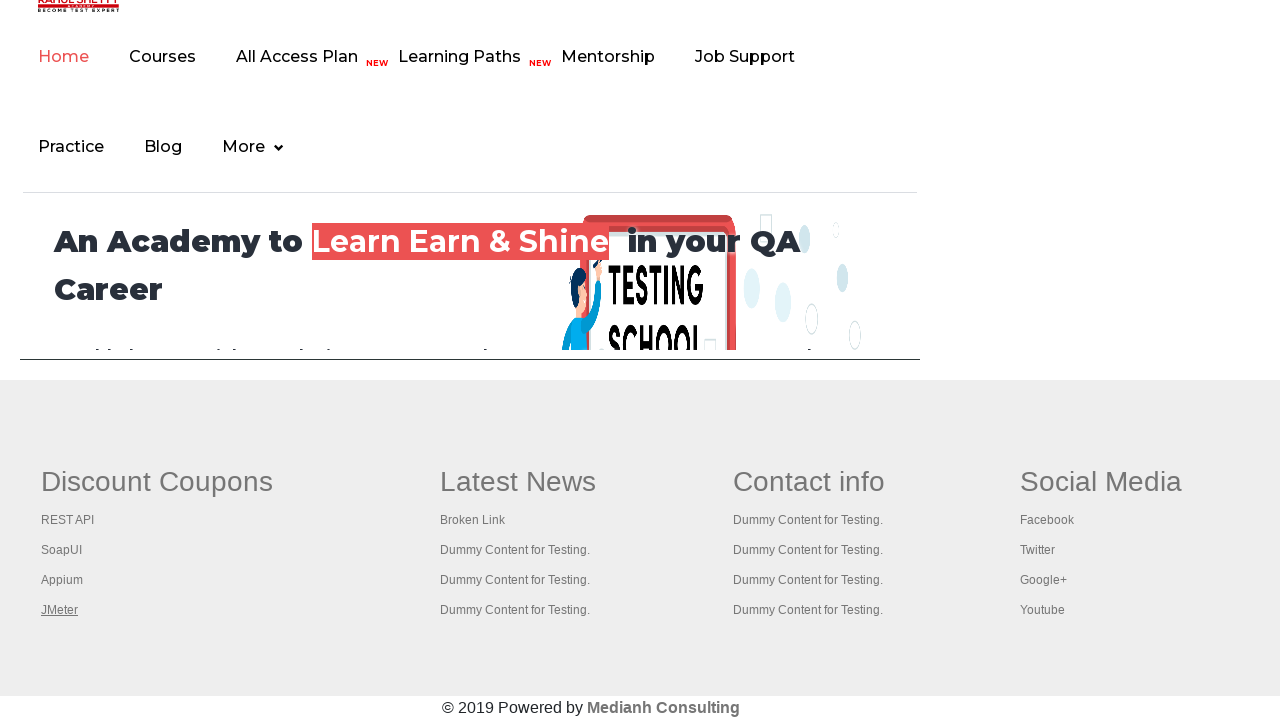

Switched to tab with URL: https://www.soapui.org/
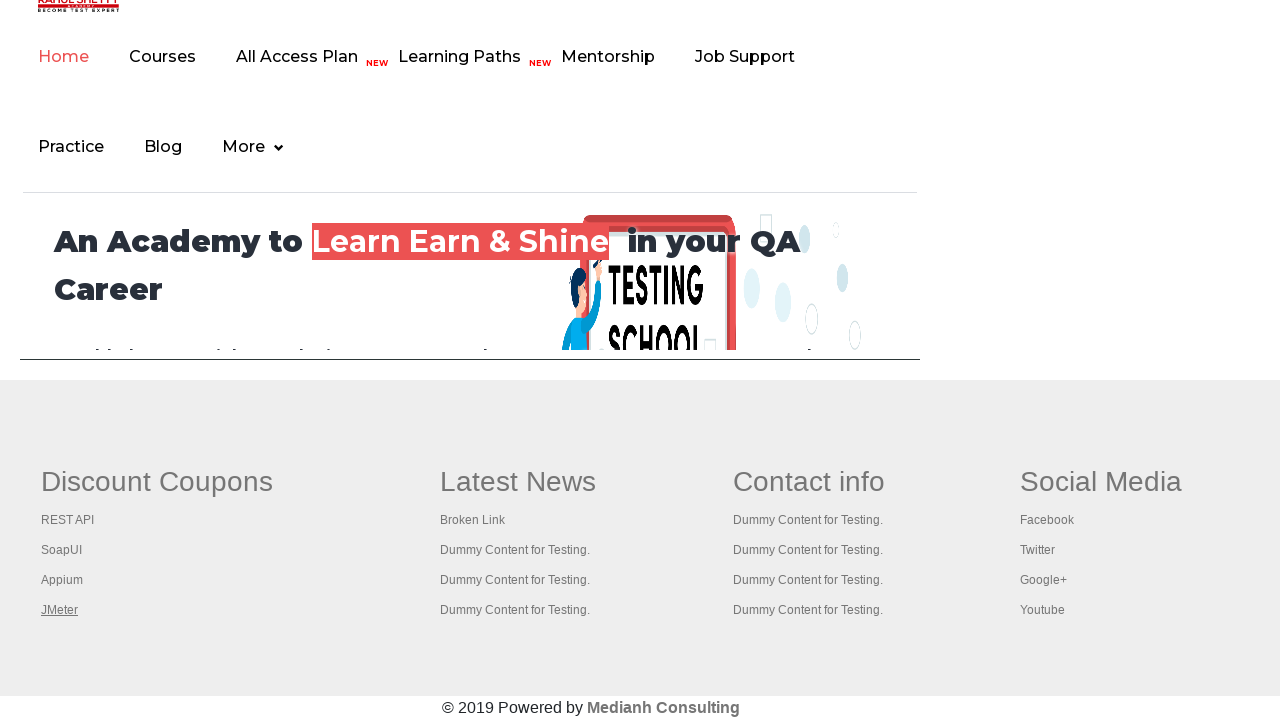

Page loaded with title: The World’s Most Popular API Testing Tool | SoapUI
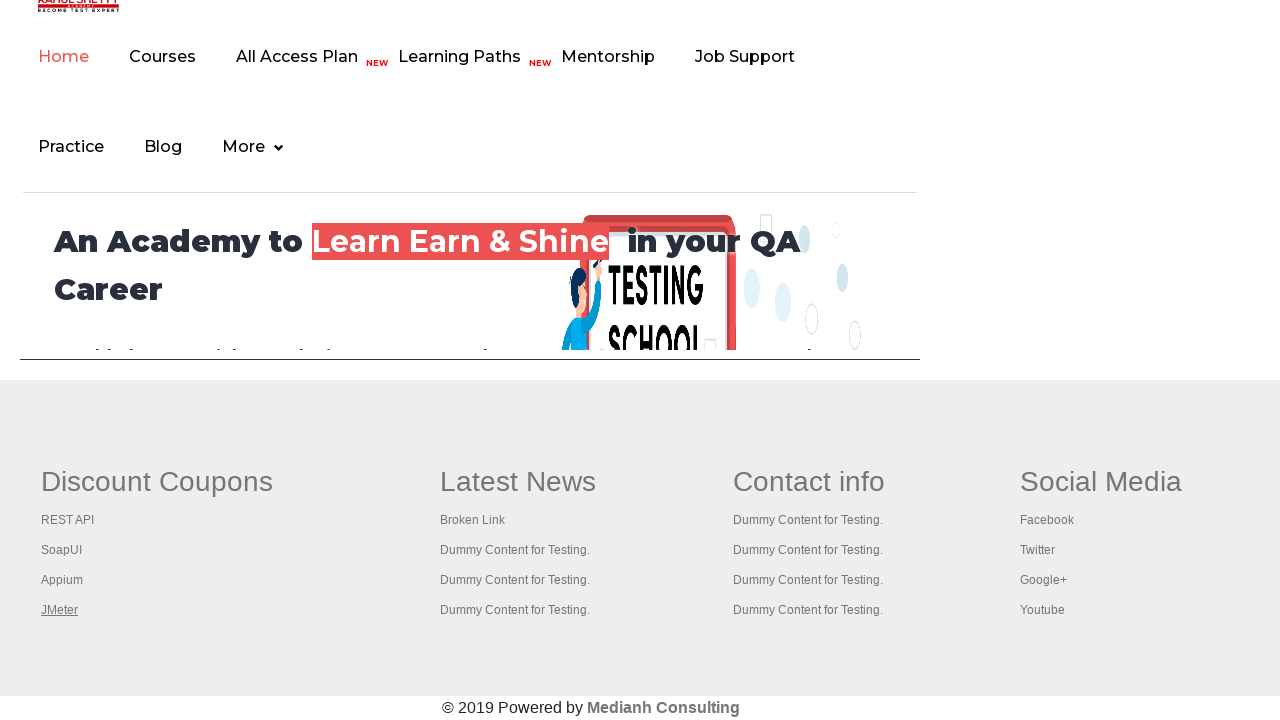

Switched to tab with URL: https://courses.rahulshettyacademy.com/p/appium-tutorial
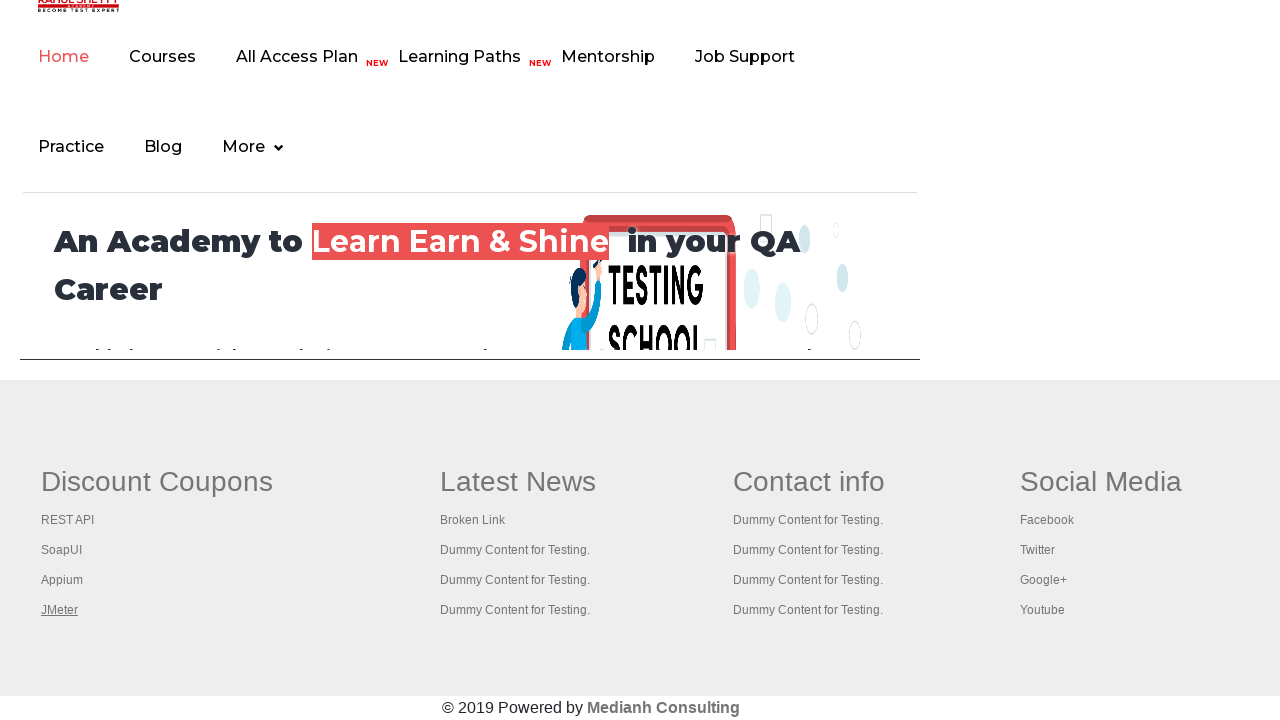

Page loaded with title: Appium tutorial for Mobile Apps testing | RahulShetty Academy | Rahul
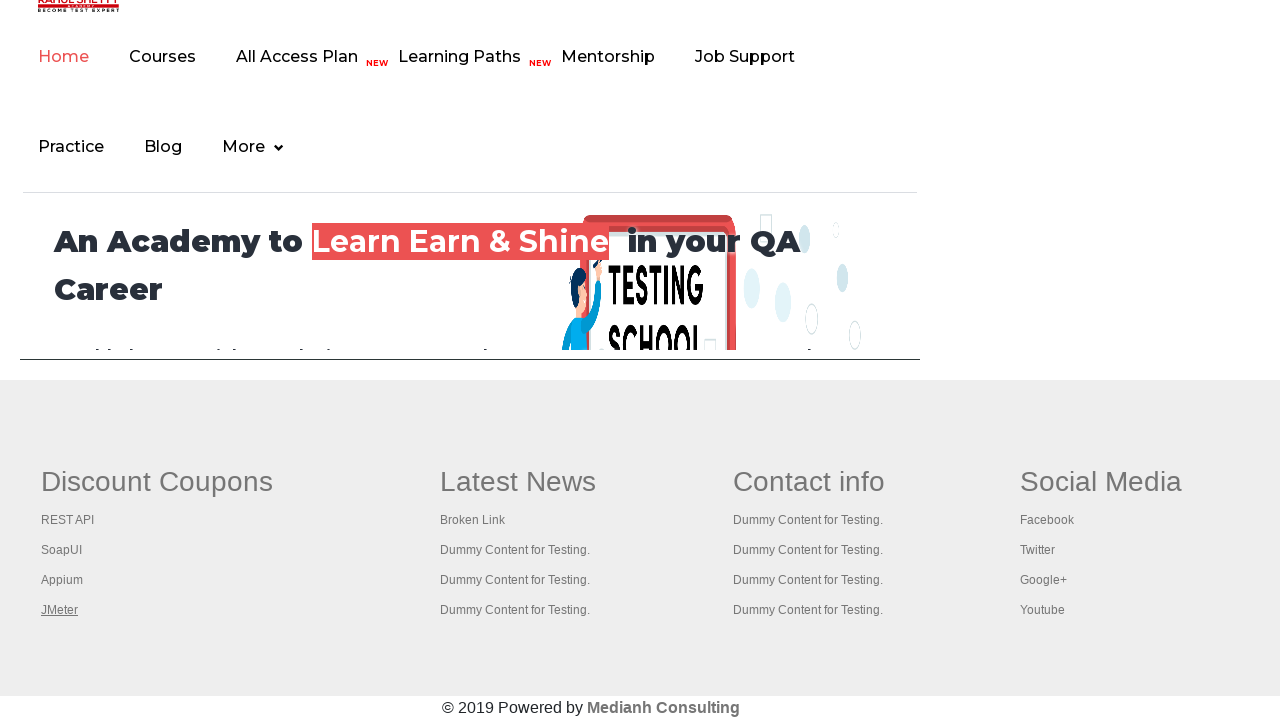

Switched to tab with URL: https://jmeter.apache.org/
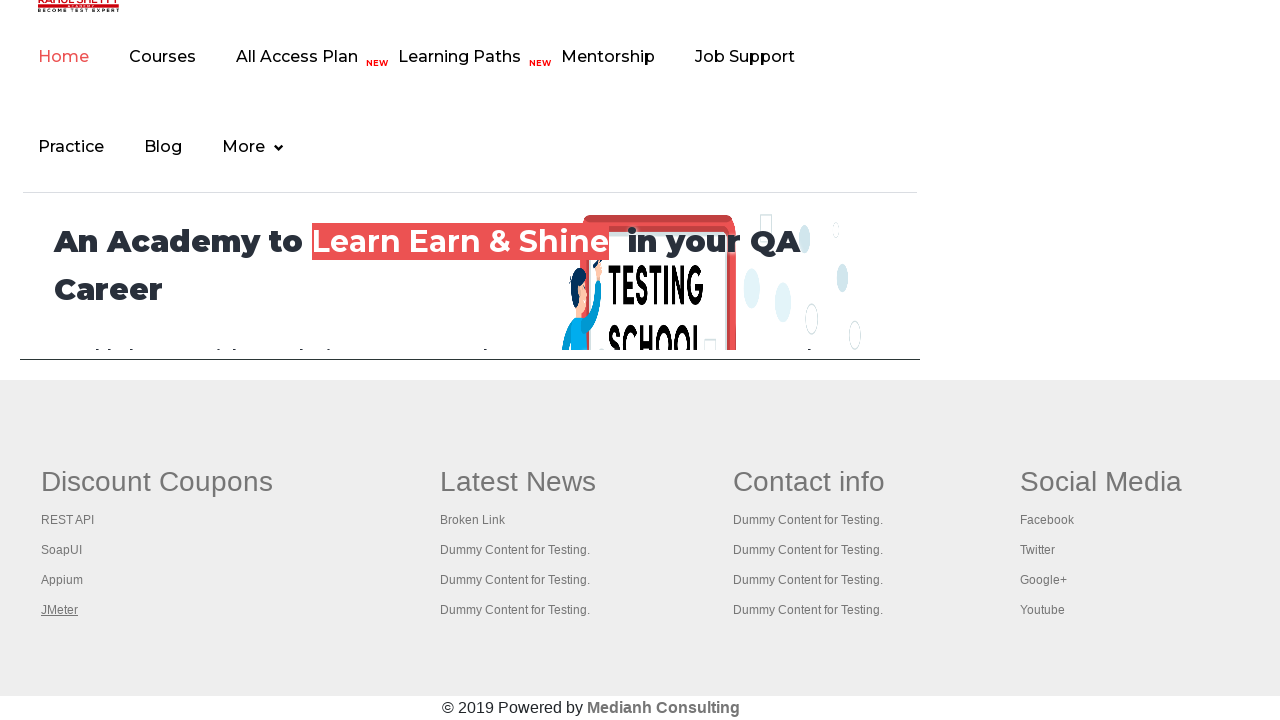

Page loaded with title: Apache JMeter - Apache JMeter™
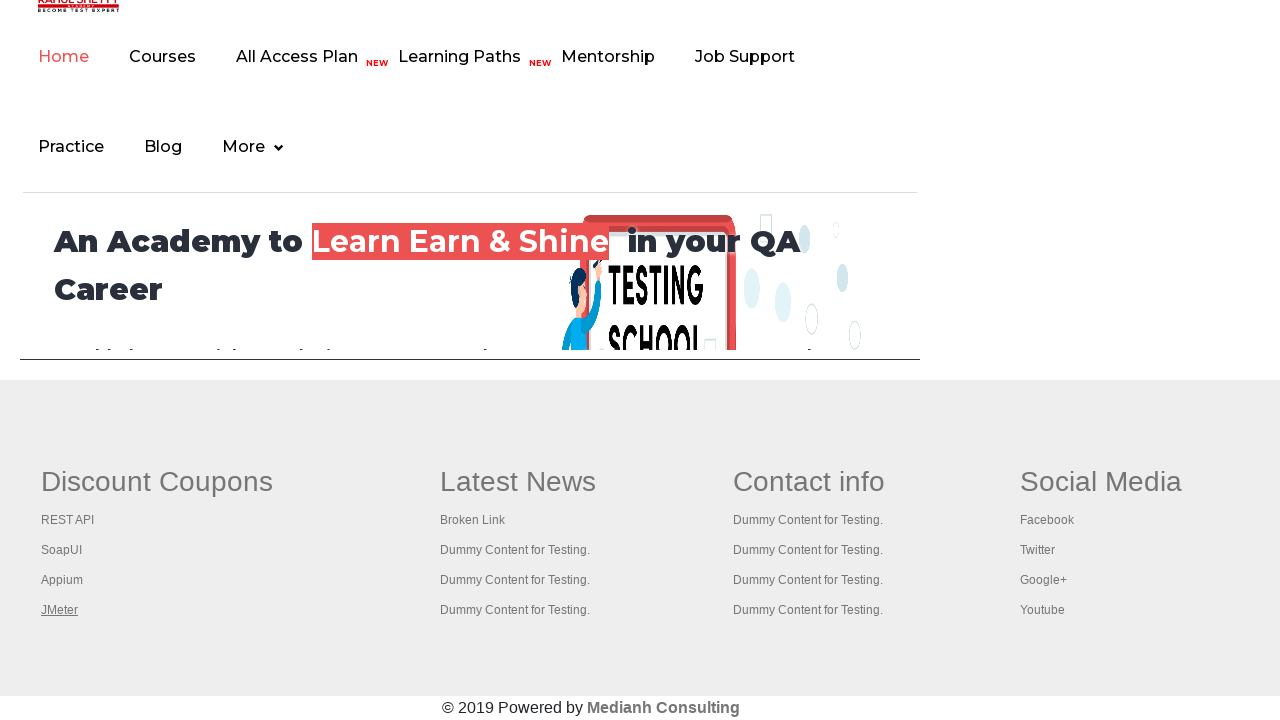

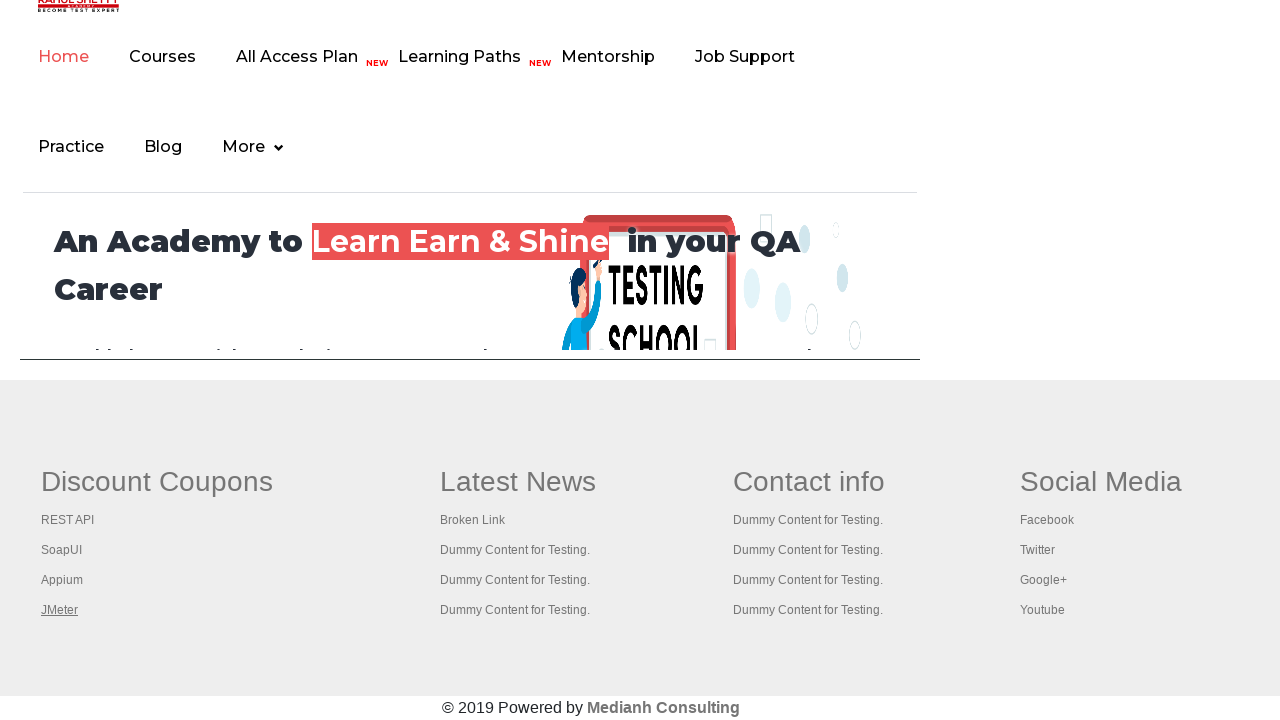